Tests radio button selection functionality by navigating to a form page and selecting different radio button options

Starting URL: http://www.echoecho.com/htmlforms10.htm

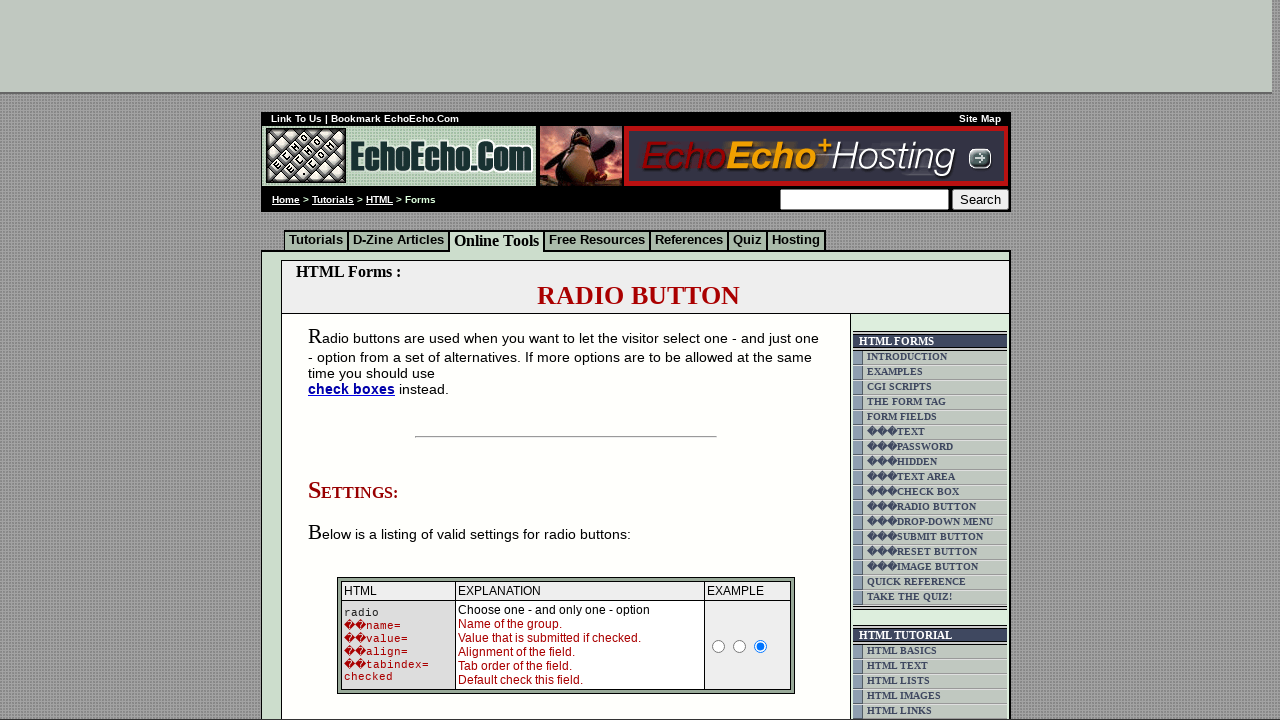

Selected Cheese radio button at (356, 360) on input[value='Cheese']
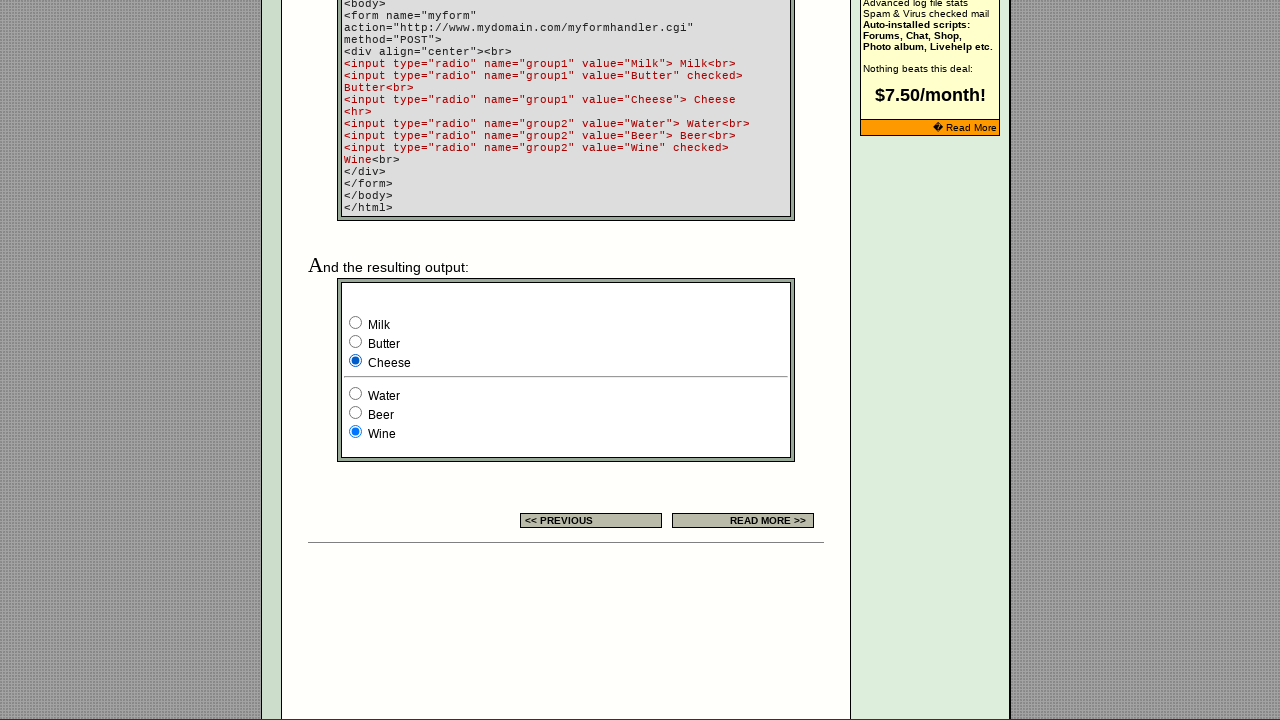

Selected Beer radio button at (356, 412) on input[value='Beer']
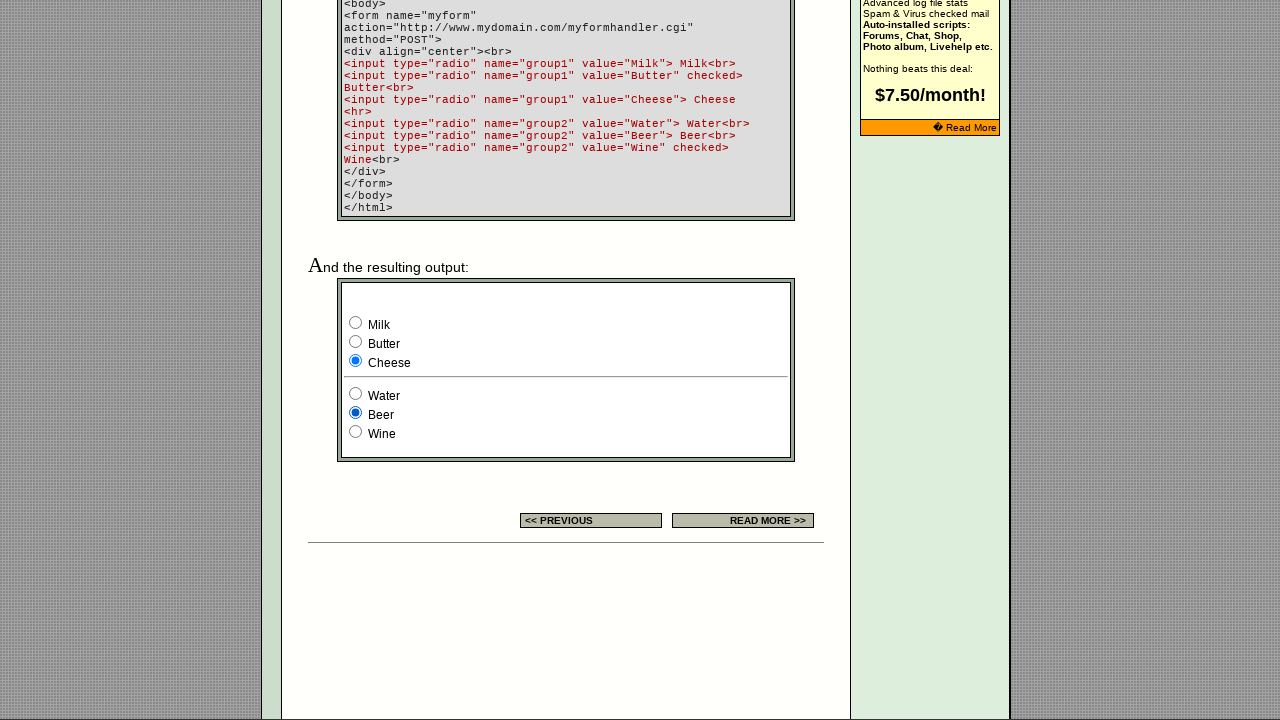

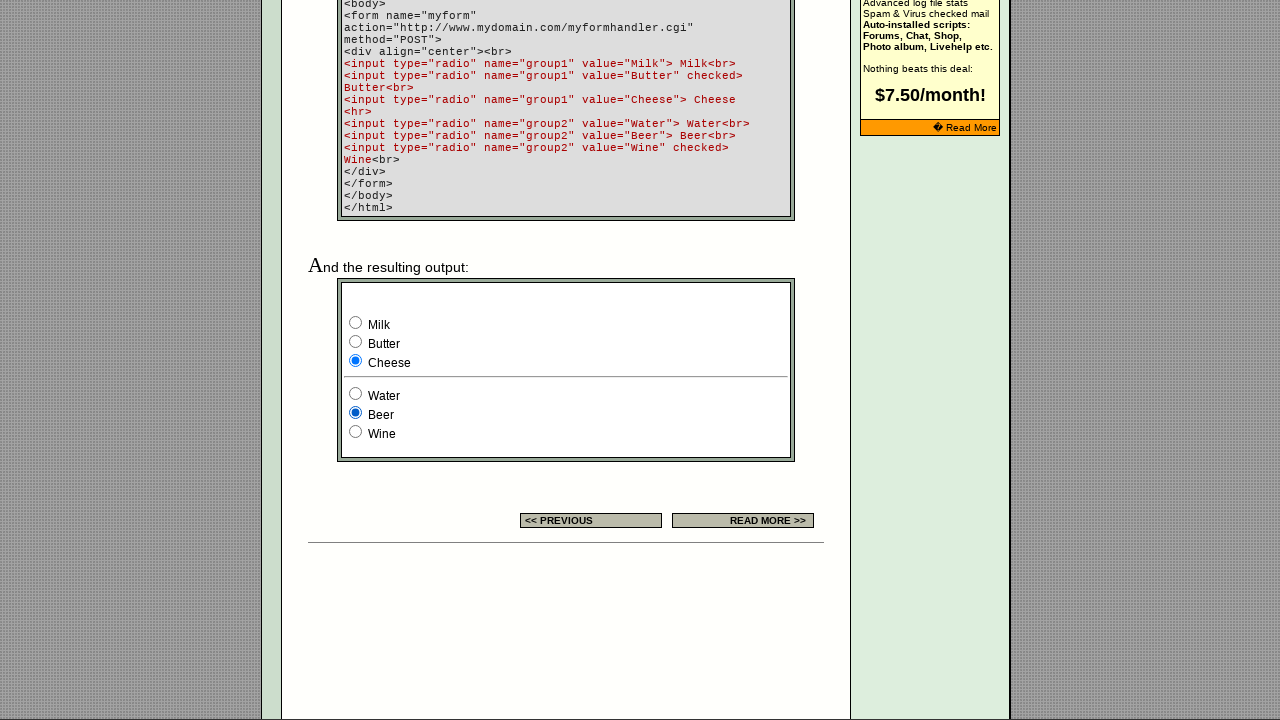